Tests handling of different types of JavaScript alerts including simple alerts, confirmation dialogs, and prompt dialogs on a demo page

Starting URL: http://omayo.blogspot.com/2013/05/page-one.html

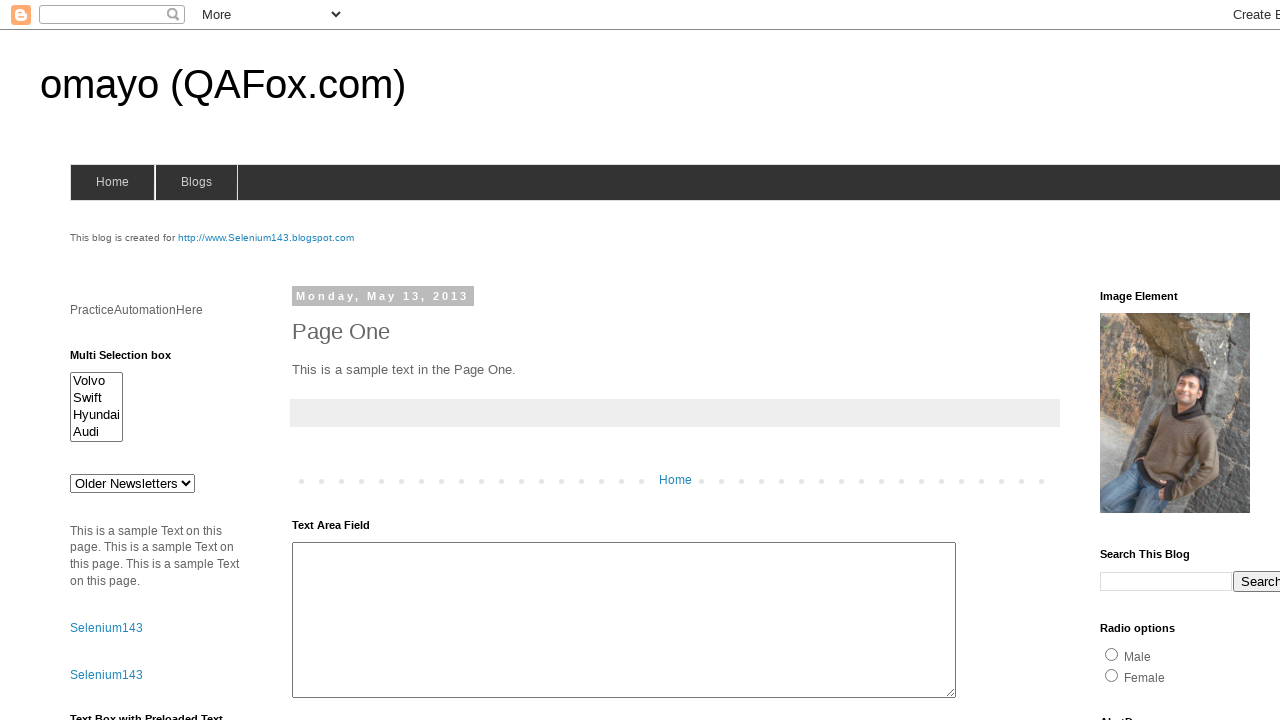

Clicked alert button to trigger simple alert at (1154, 361) on #alert1
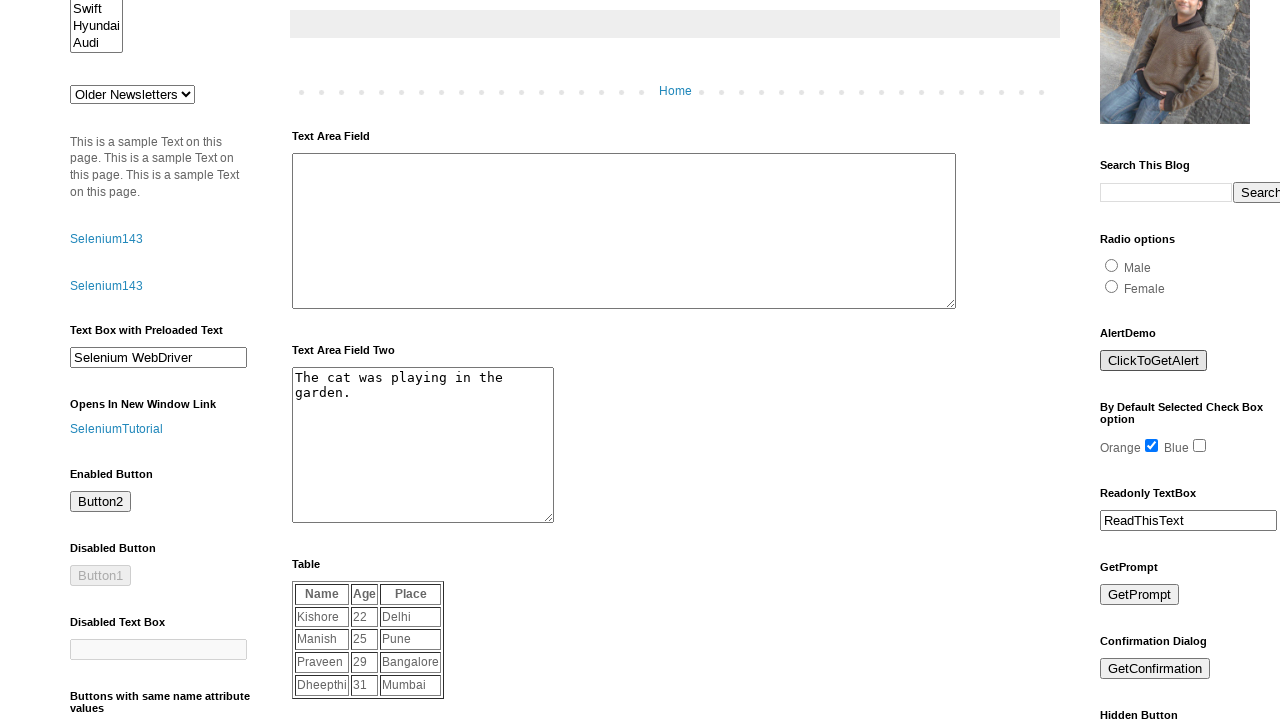

Registered dialog handler to accept all alerts
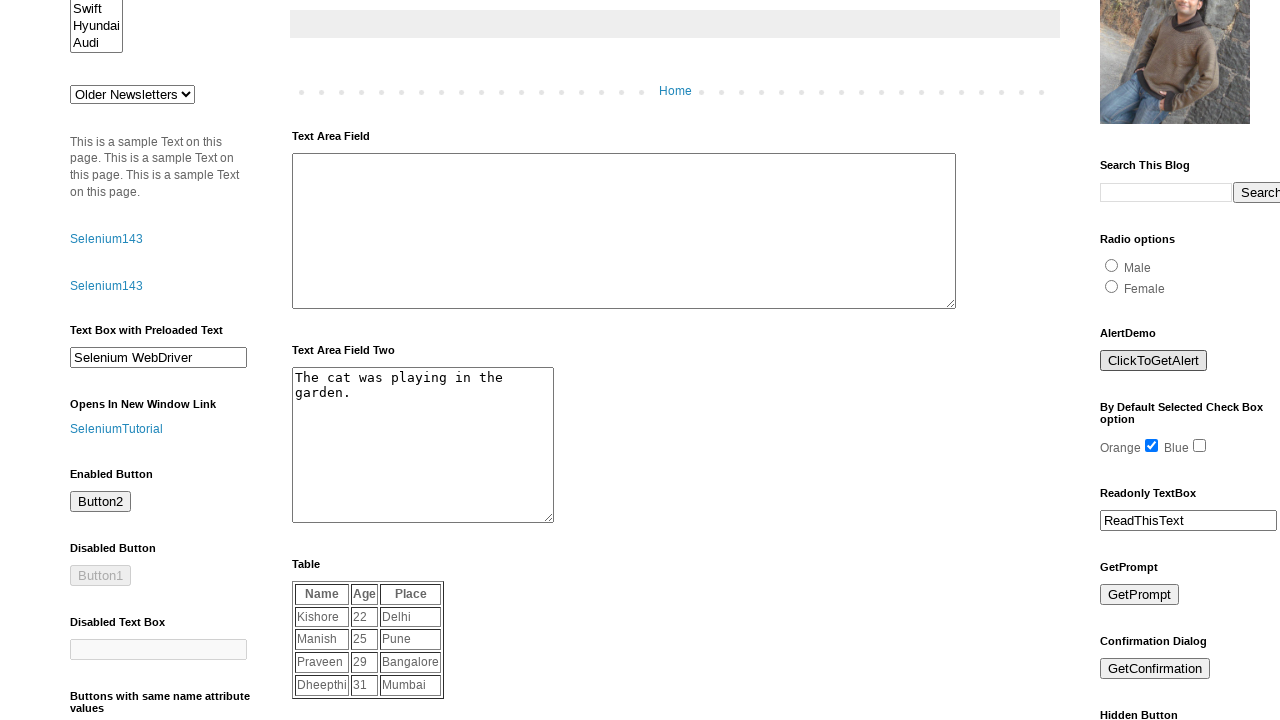

Clicked confirm button to trigger confirmation dialog at (1155, 669) on #confirm
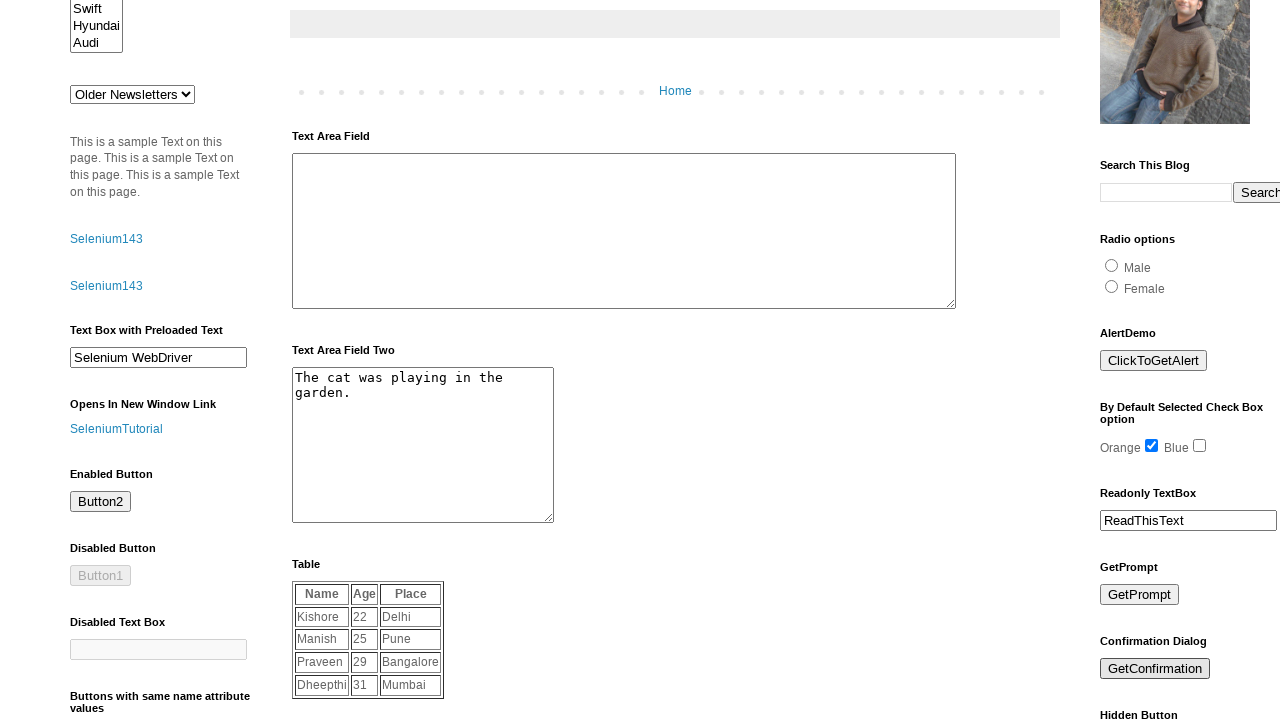

Registered one-time dialog handler for prompt input
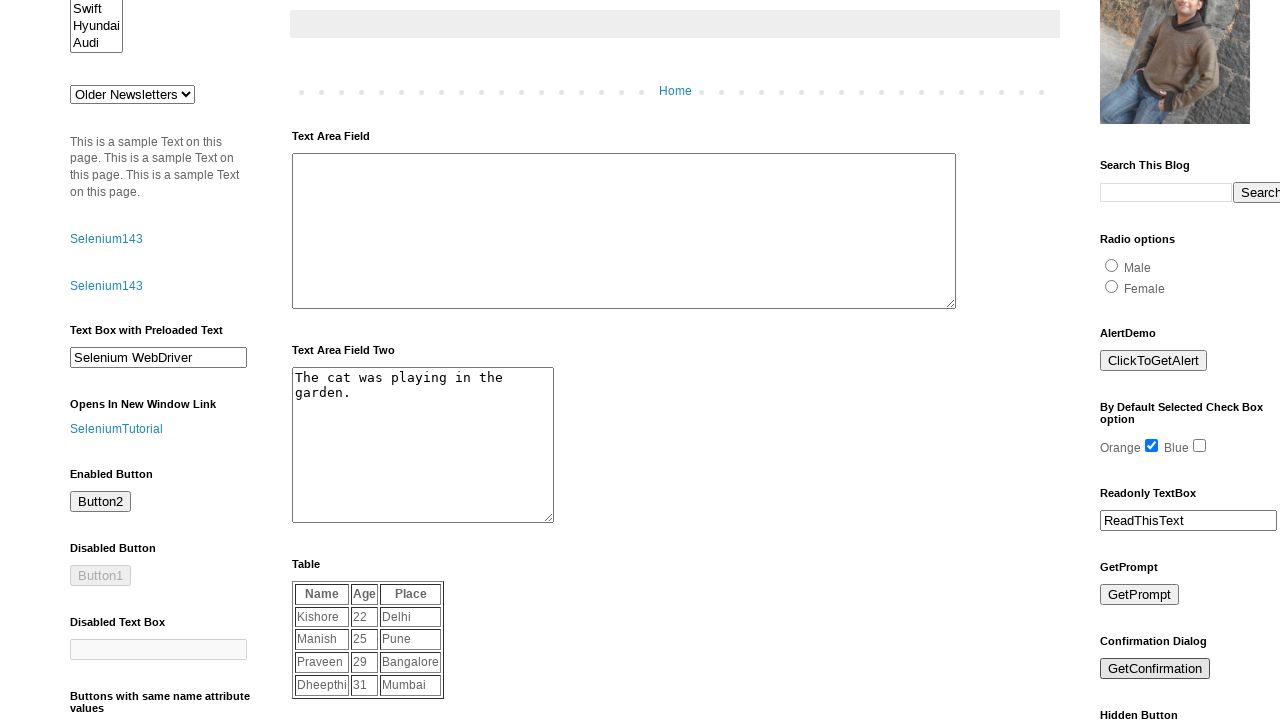

Clicked prompt button to trigger prompt dialog at (1140, 595) on #prompt
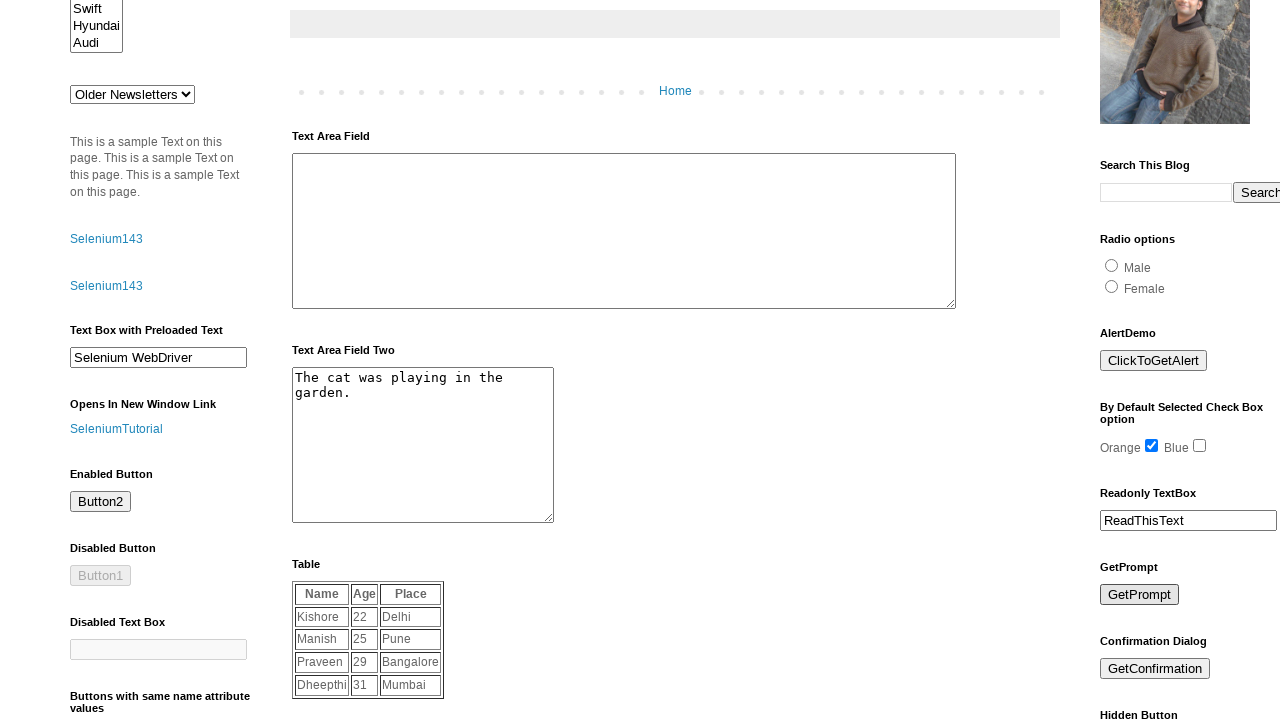

Clicked alert button again to test alert handling at (1154, 361) on #alert1
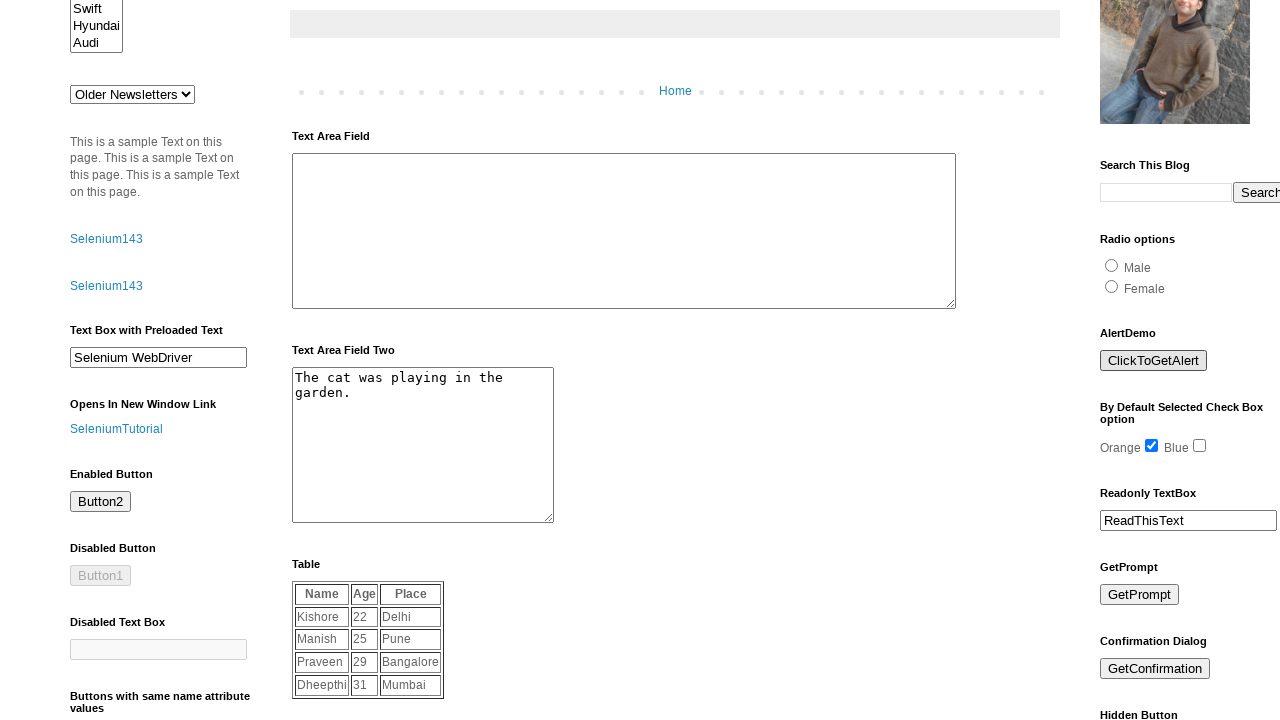

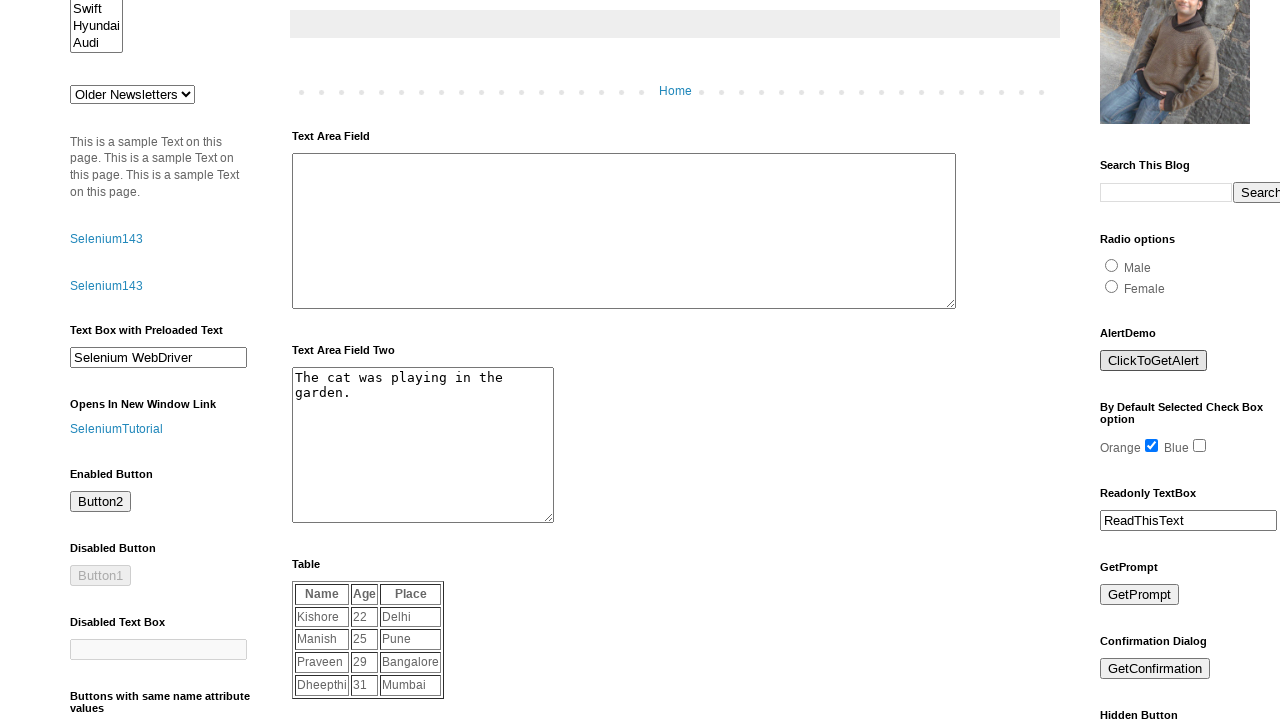